Selects the desired volume unit from dropdown

Starting URL: https://www.sigmaaldrich.com/PL/pl/support/calculators-and-apps/solution-dilution-calculator

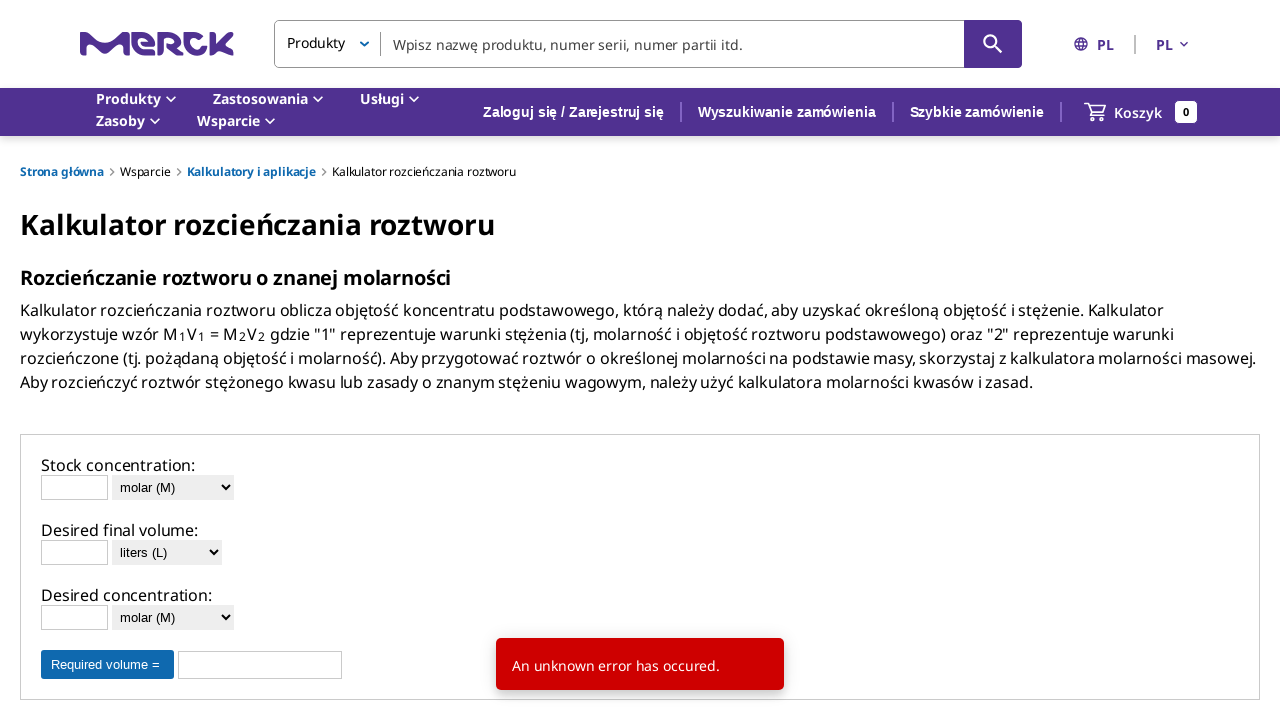

Navigated to solution dilution calculator page
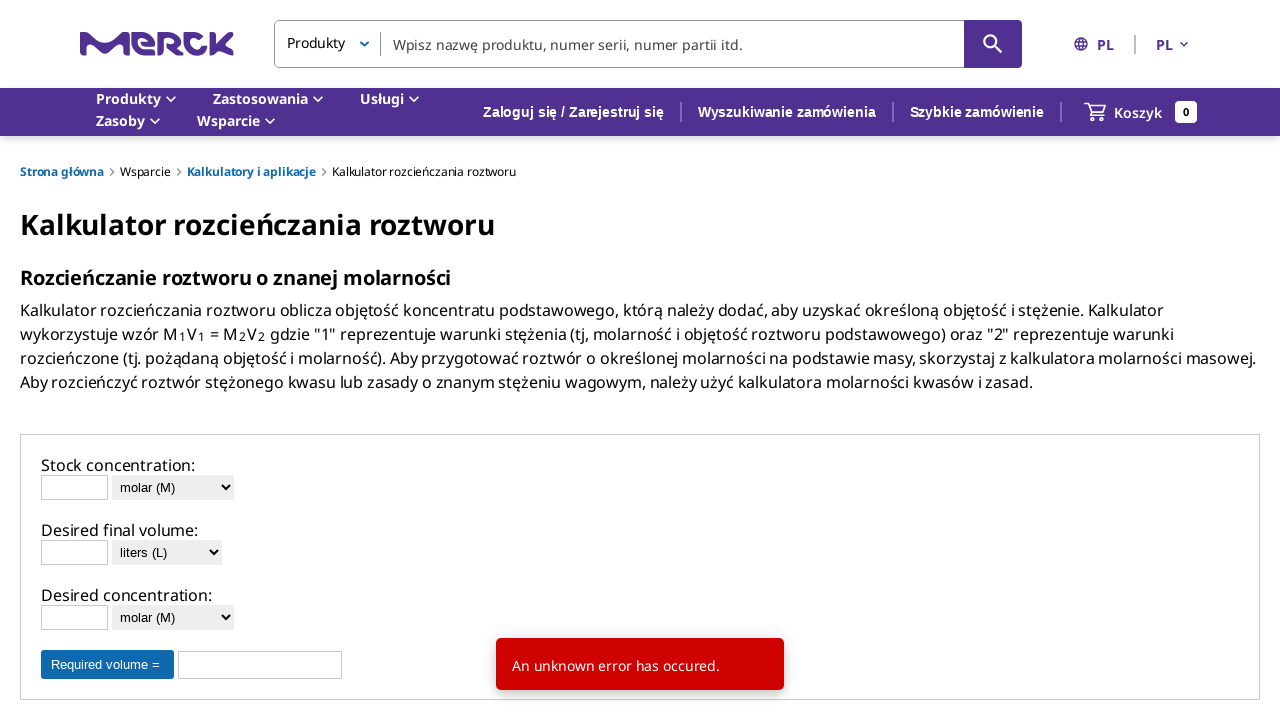

Selected 'milliL' from desired volume unit dropdown on select[name='vunitoption']
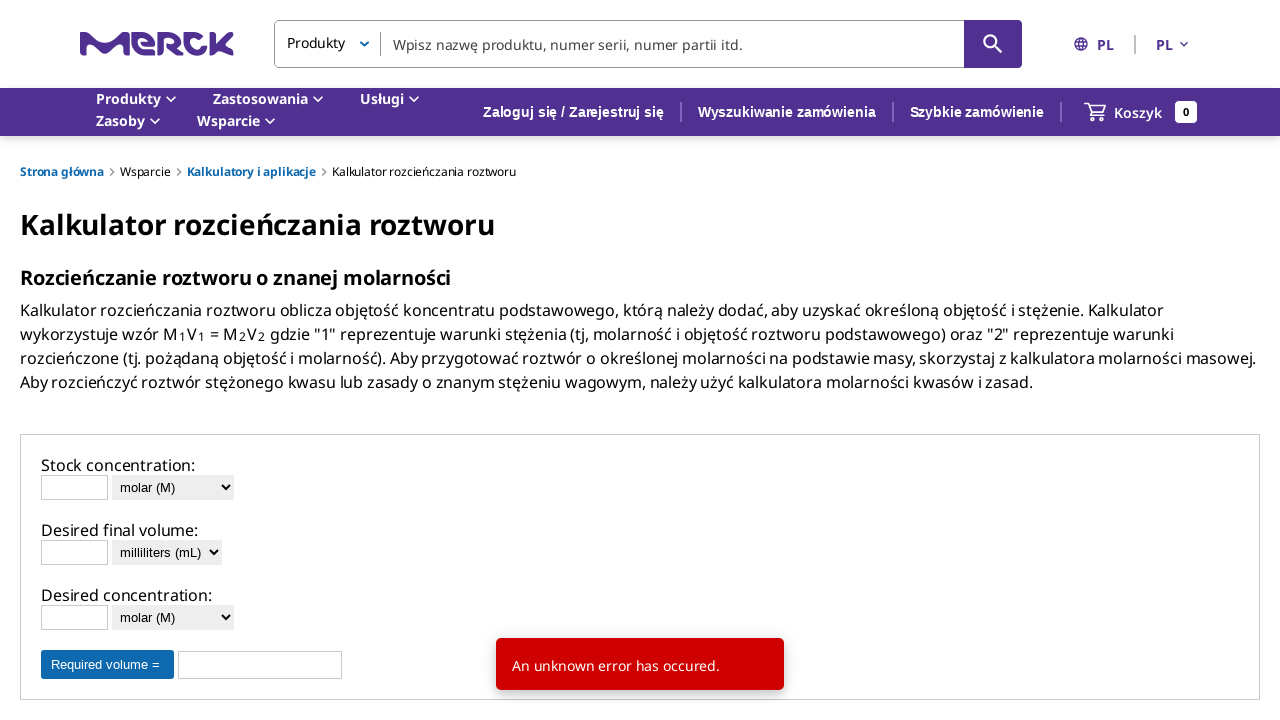

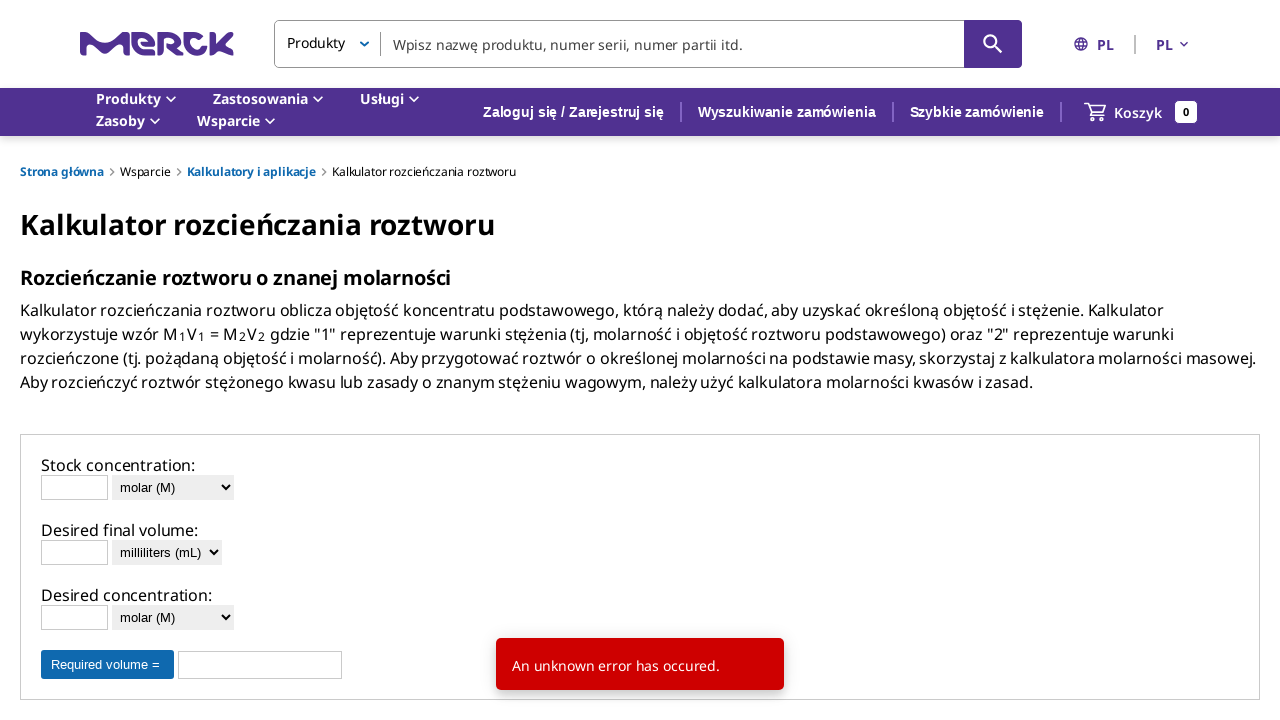